Tests calendar/date picker functionality by selecting a specific date (June 15, 2027) through year and month navigation

Starting URL: https://rahulshettyacademy.com/seleniumPractise/#/offers

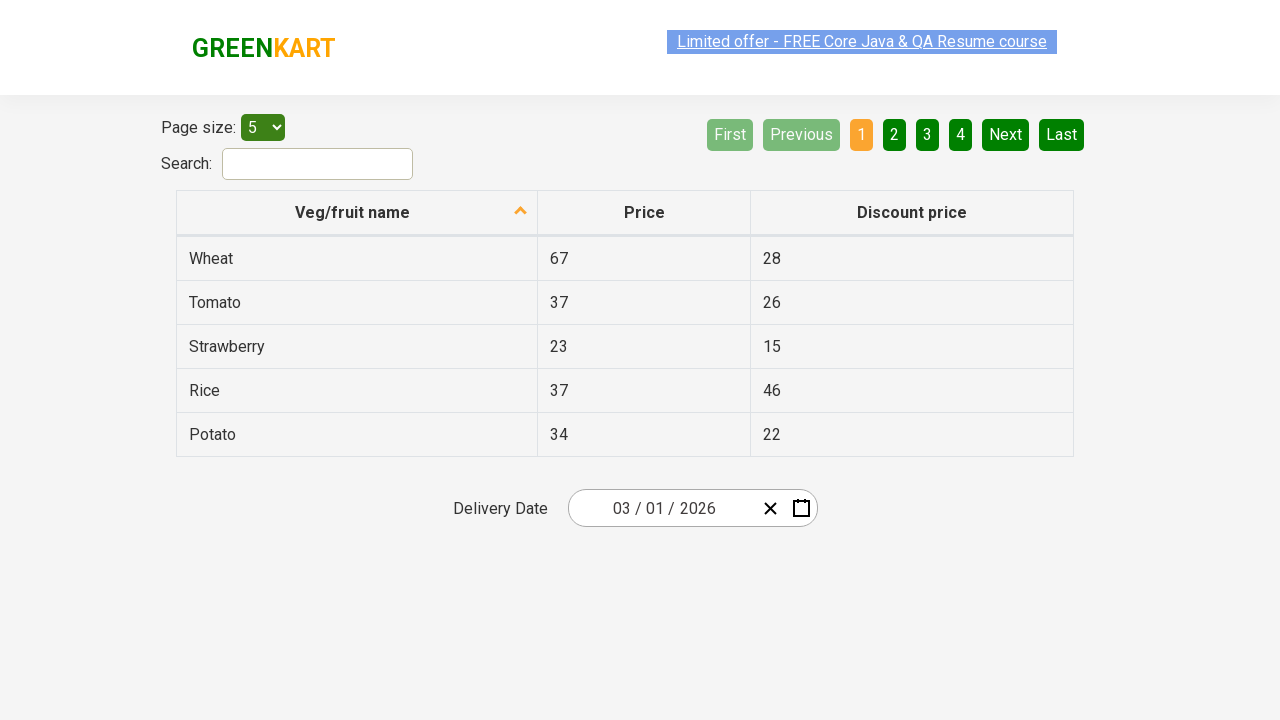

Clicked calendar button to open date picker at (801, 508) on .react-date-picker__calendar-button
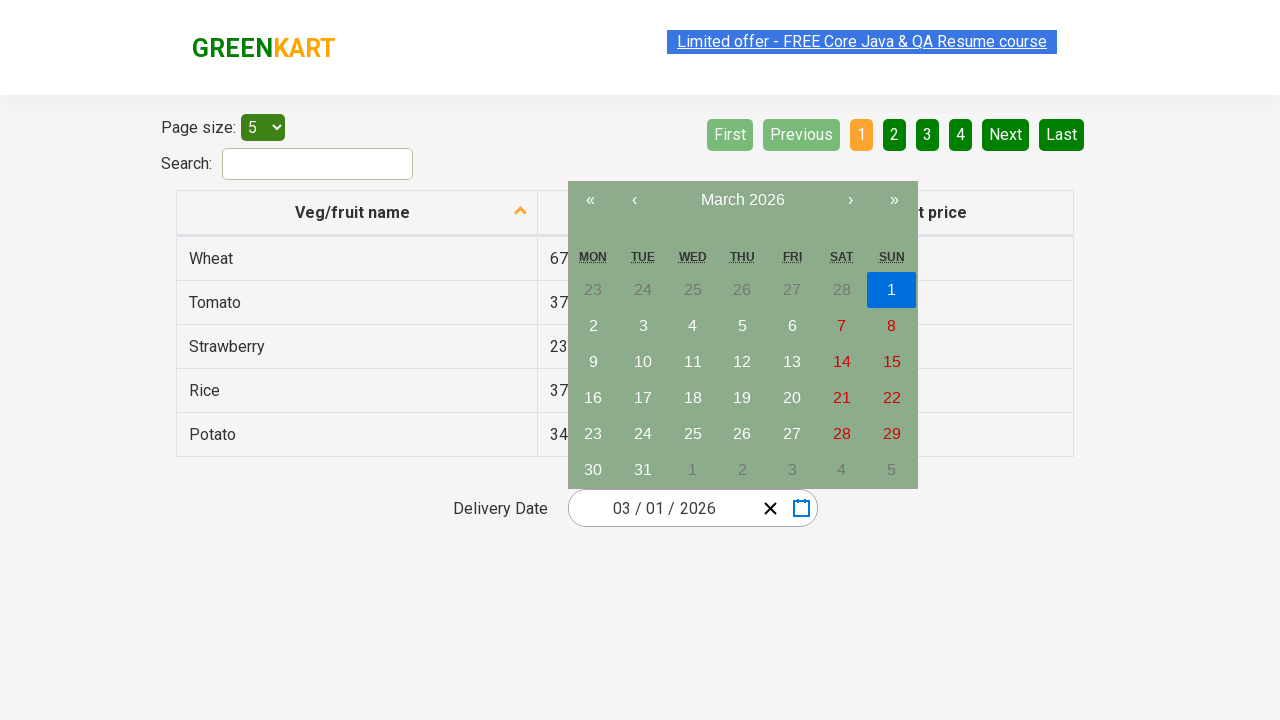

Clicked navigation label to navigate to year view (first click) at (742, 200) on .react-calendar__navigation__label
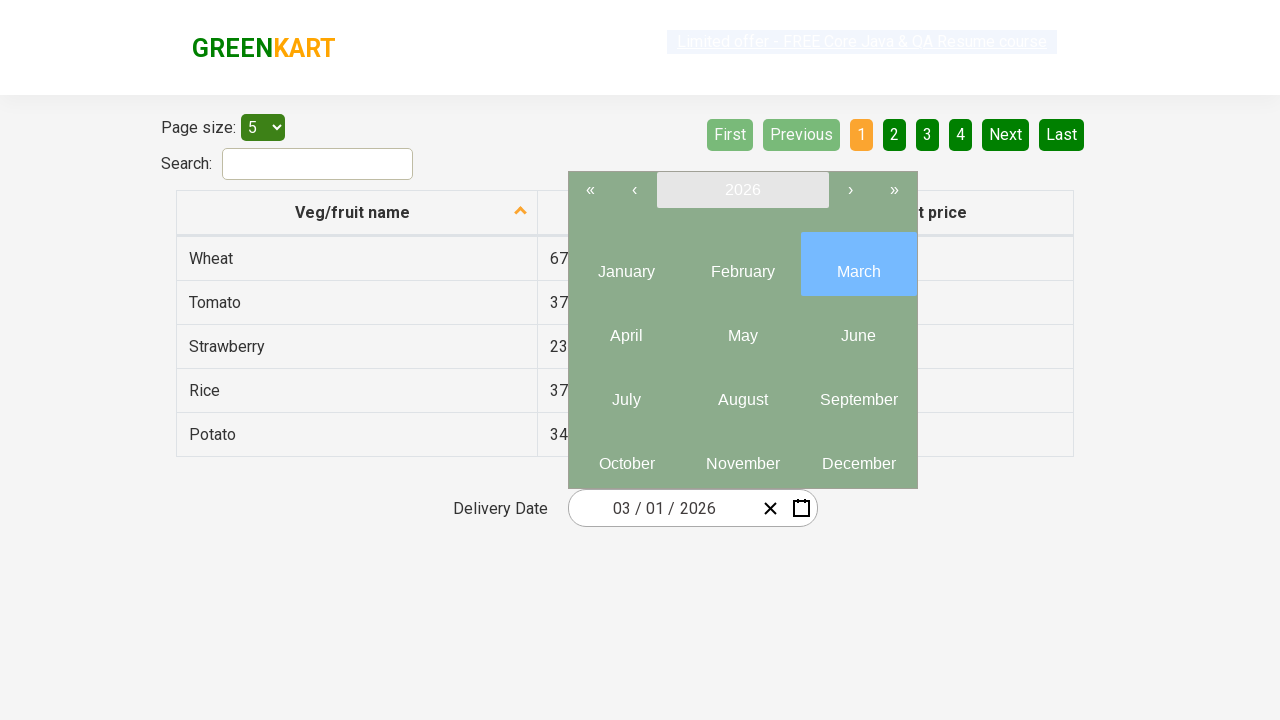

Clicked navigation label to navigate to year view (second click) at (742, 190) on .react-calendar__navigation__label
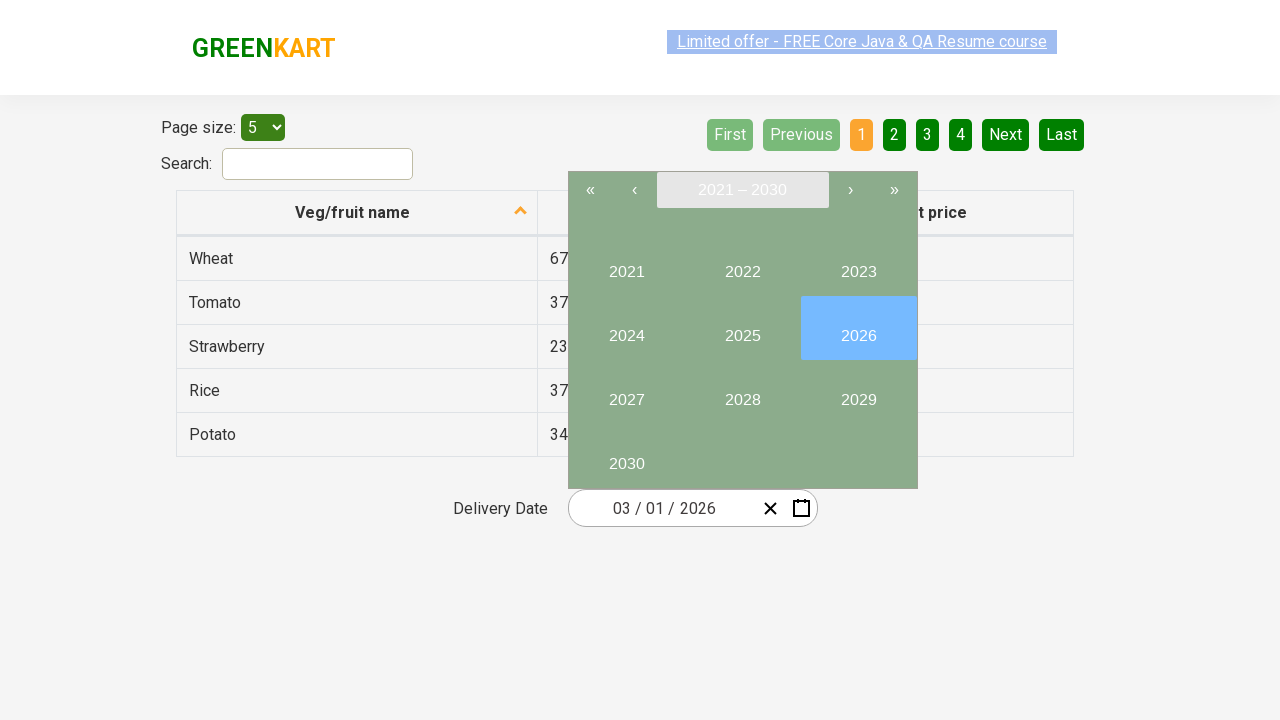

Selected year 2027 at (626, 392) on button:has-text('2027')
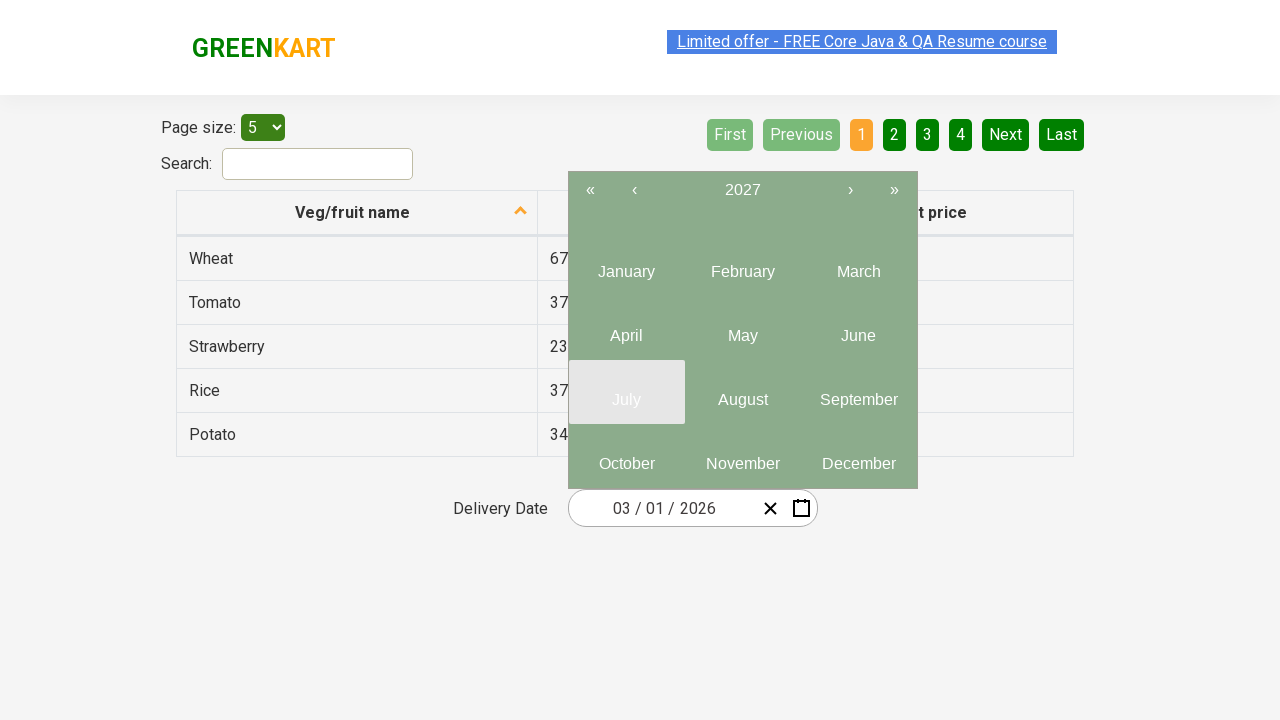

Selected month June (index 5) at (858, 328) on .react-calendar__tile >> nth=5
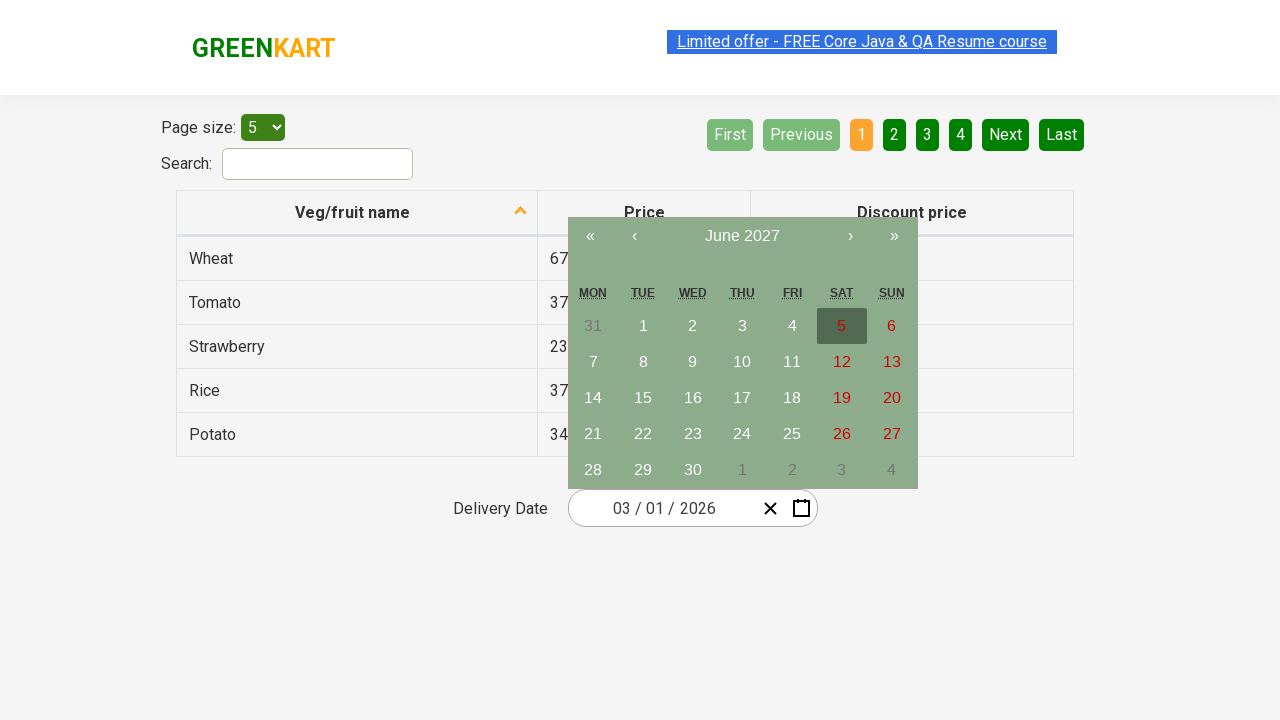

Selected day 15 to complete date selection of June 15, 2027 at (643, 398) on abbr:has-text('15')
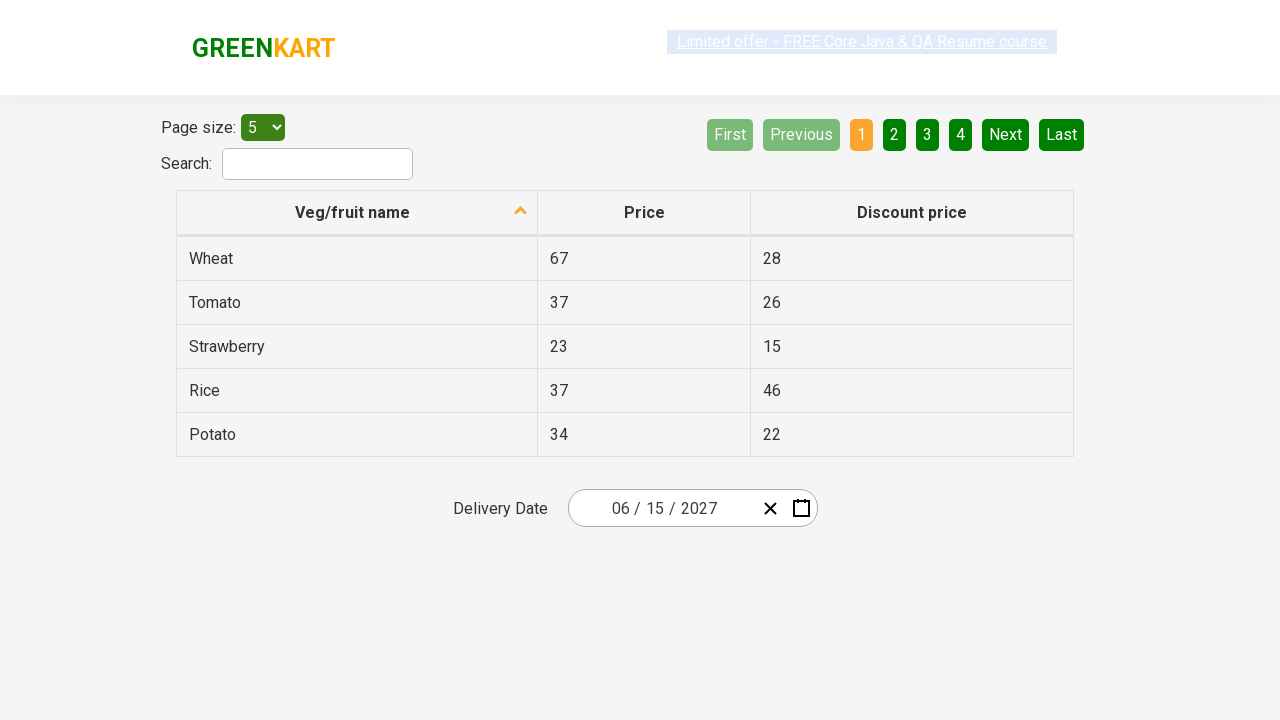

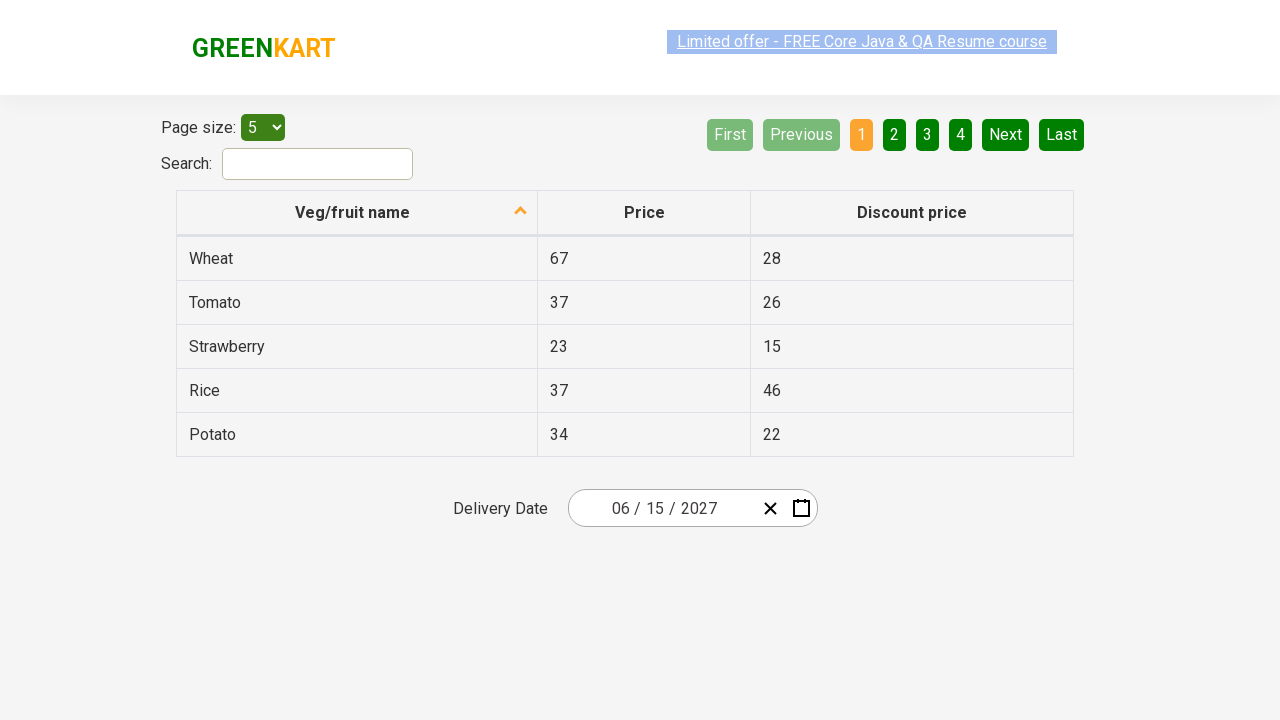